Tests the text box form on demoqa.com by filling in the username and email fields with randomly generated data

Starting URL: https://demoqa.com/text-box

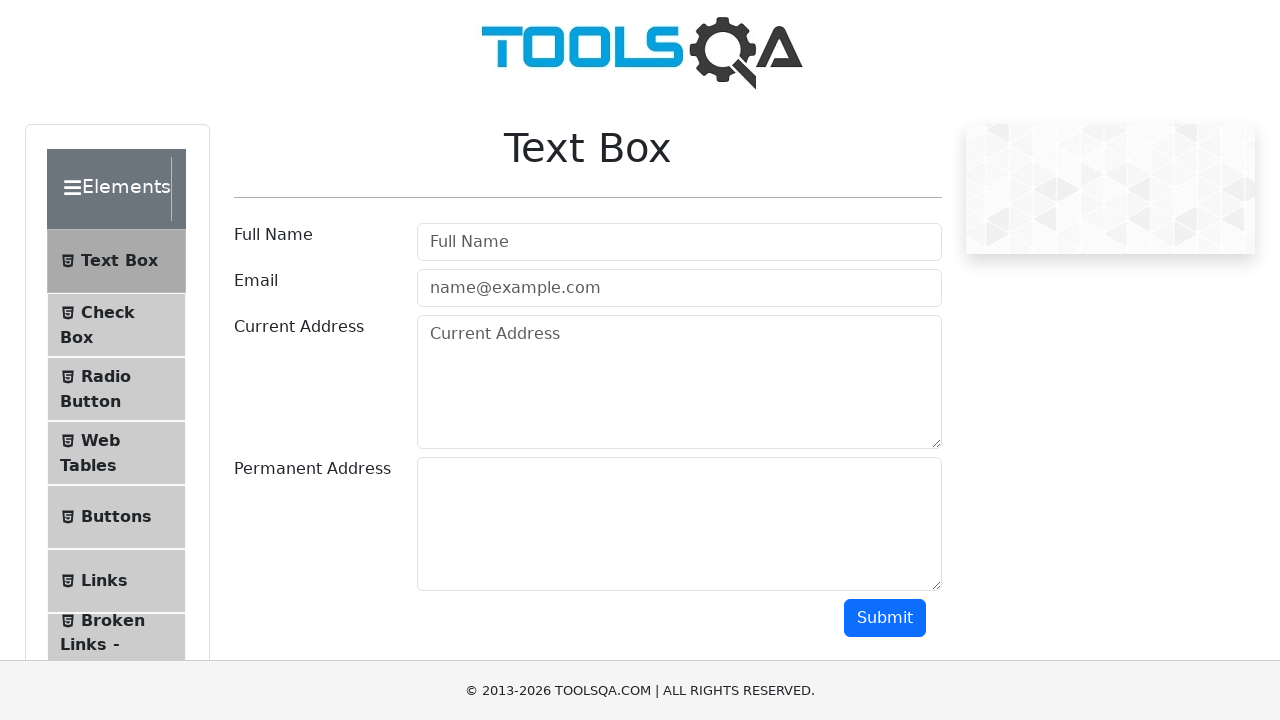

Filled username field with 'Marcus' on #userName
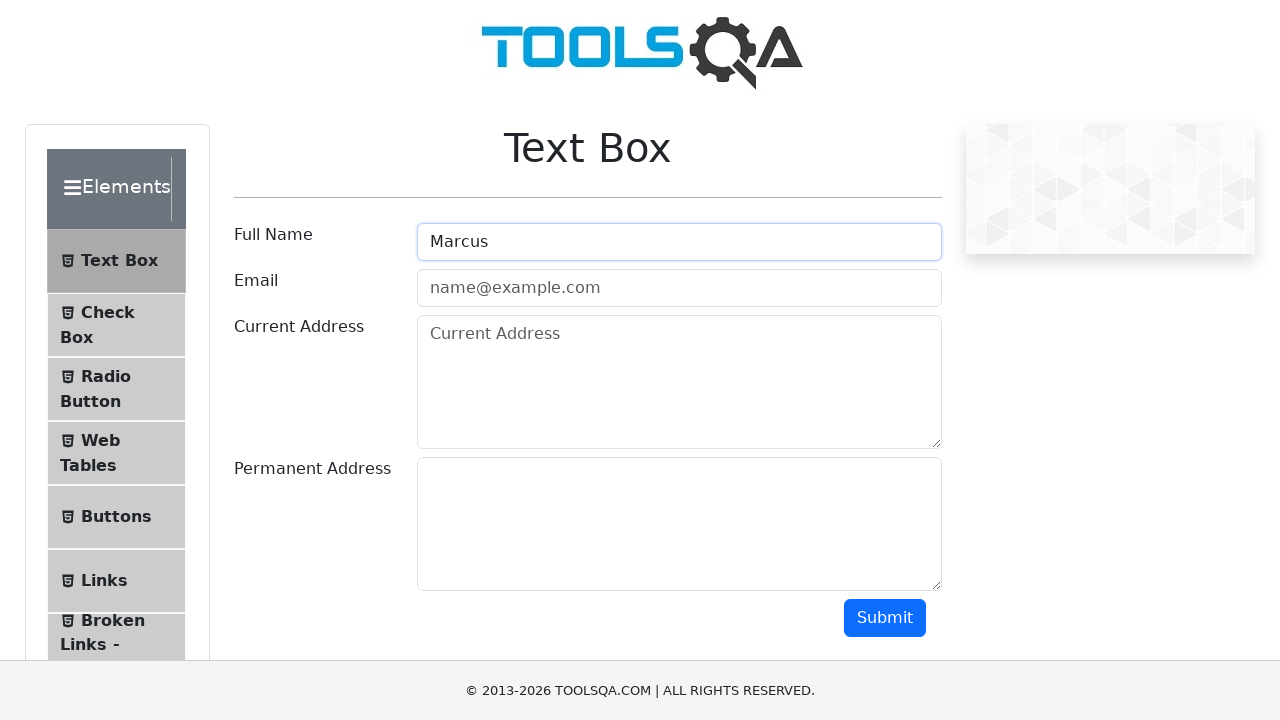

Filled email field with 'marcus.johnson@testmail.com' on #userEmail
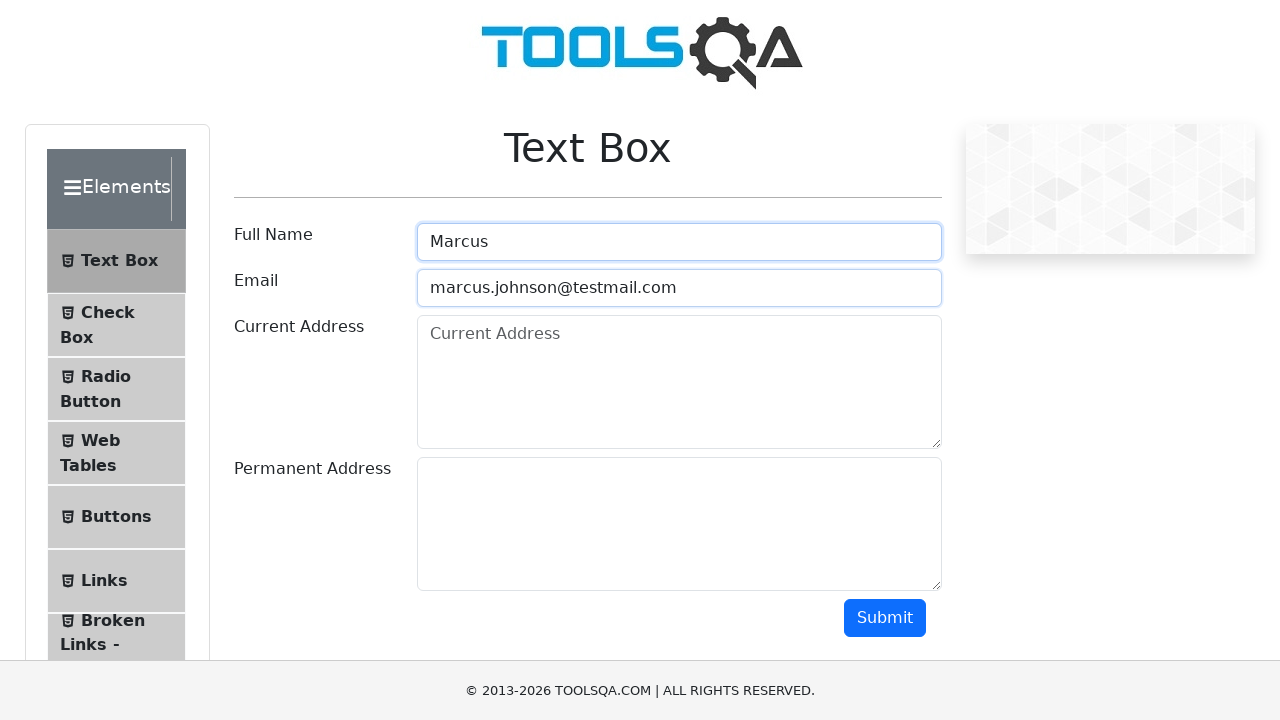

Waited 1 second to view the completed form
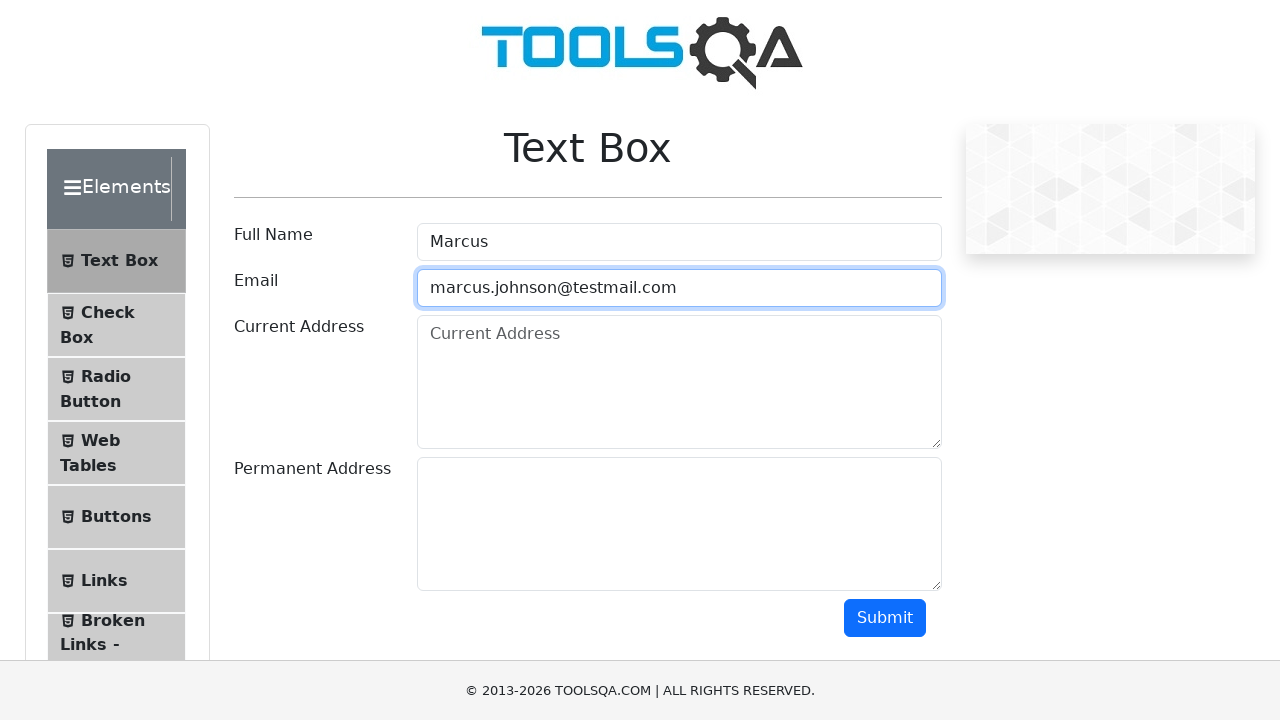

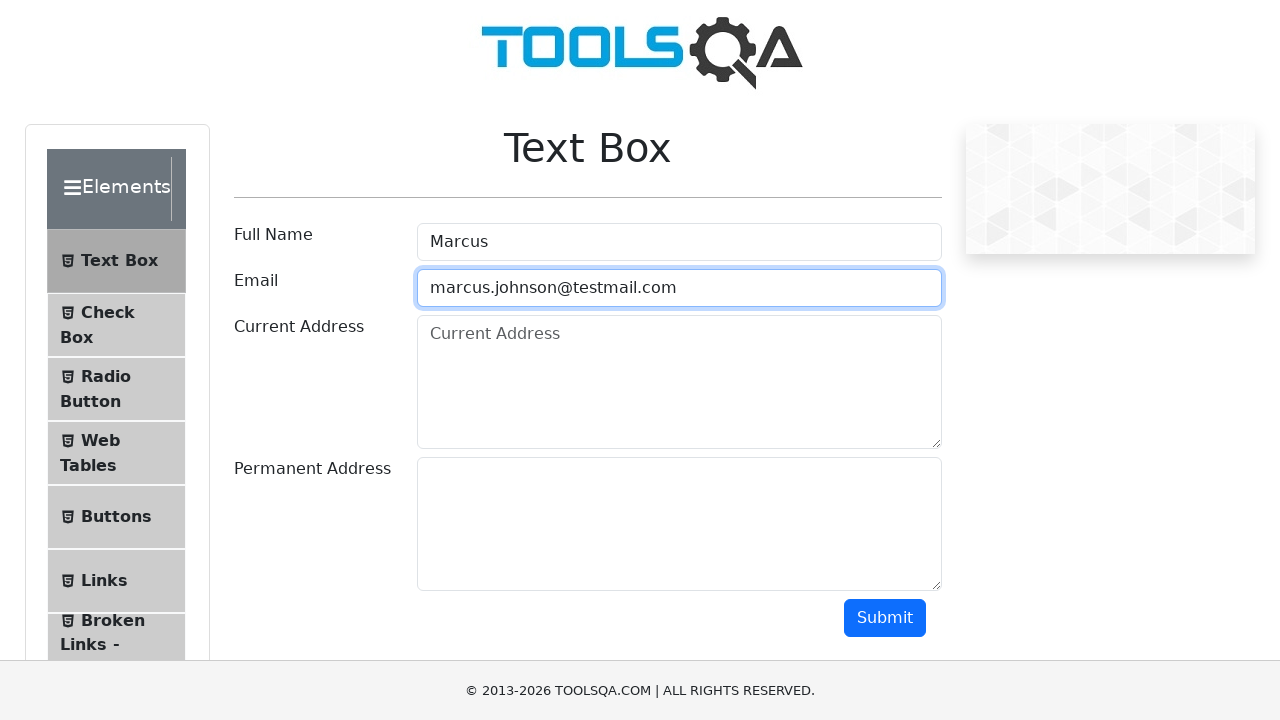